Tests right-click context menu functionality by right-clicking a button and verifying the context menu appears

Starting URL: https://swisnl.github.io/jQuery-contextMenu/demo.html

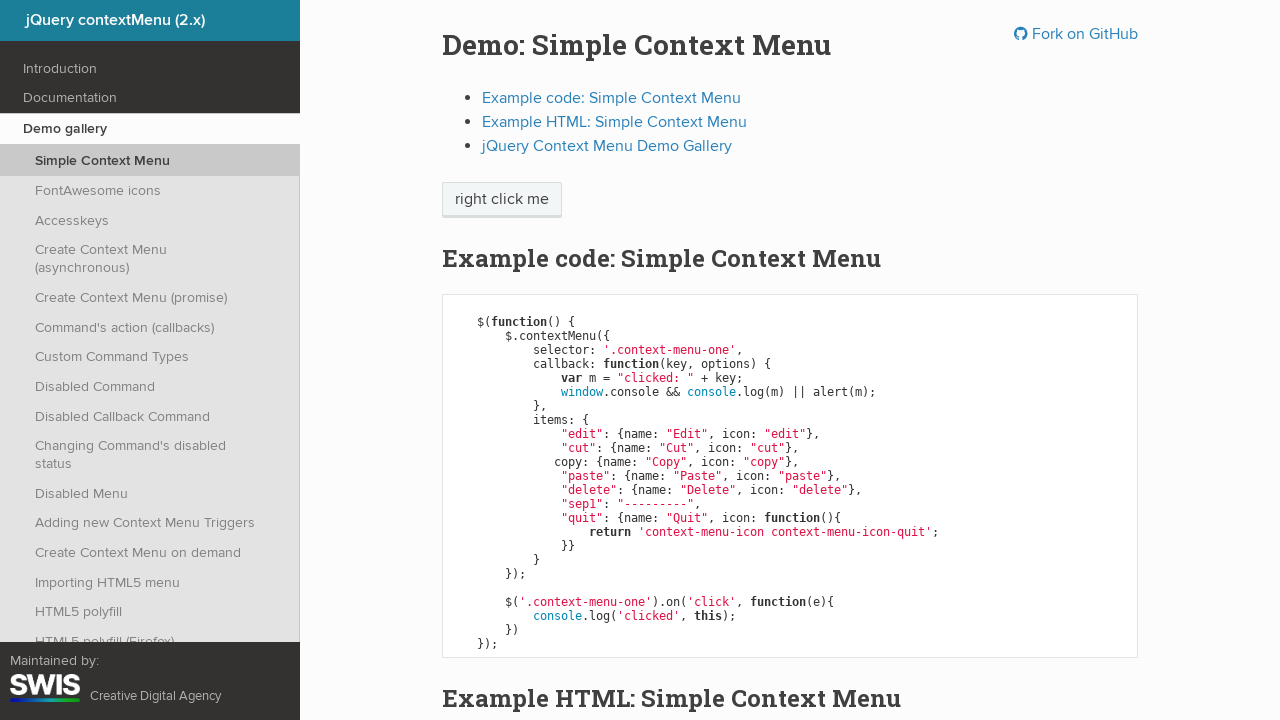

Right-clicked the context menu button to open context menu at (502, 200) on .context-menu-one.btn.btn-neutral
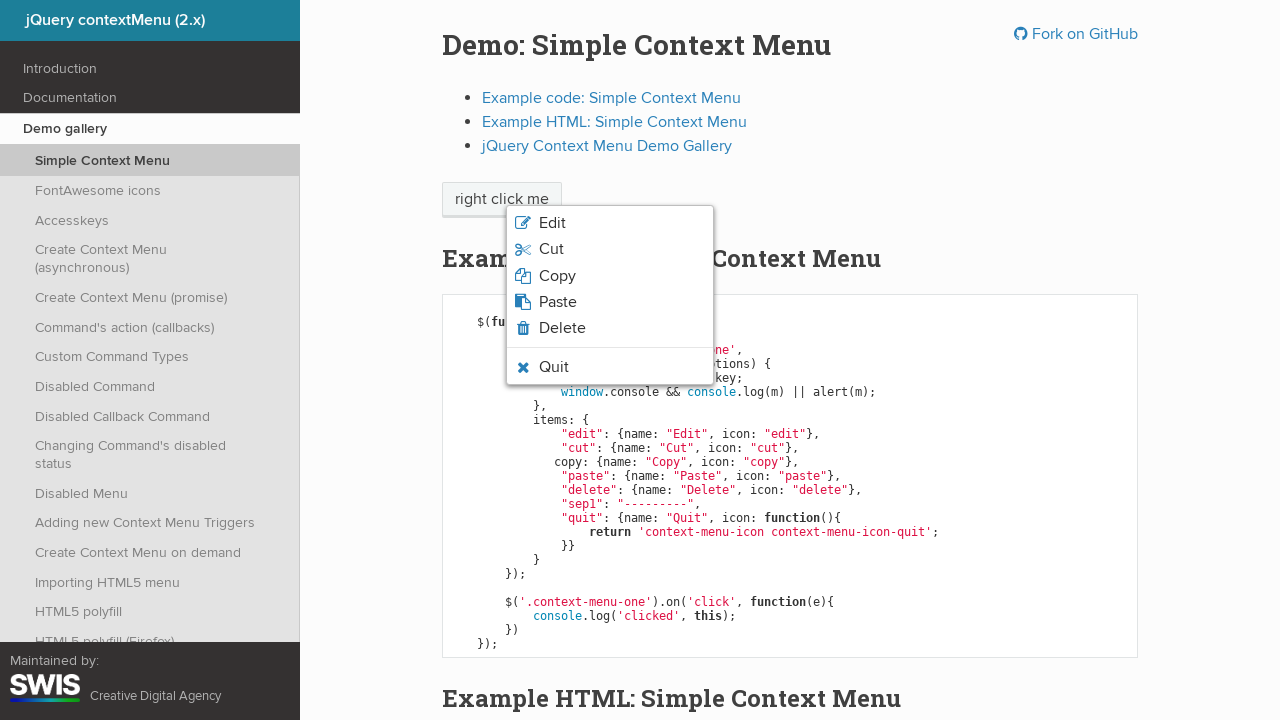

Context menu copy option appeared and is visible
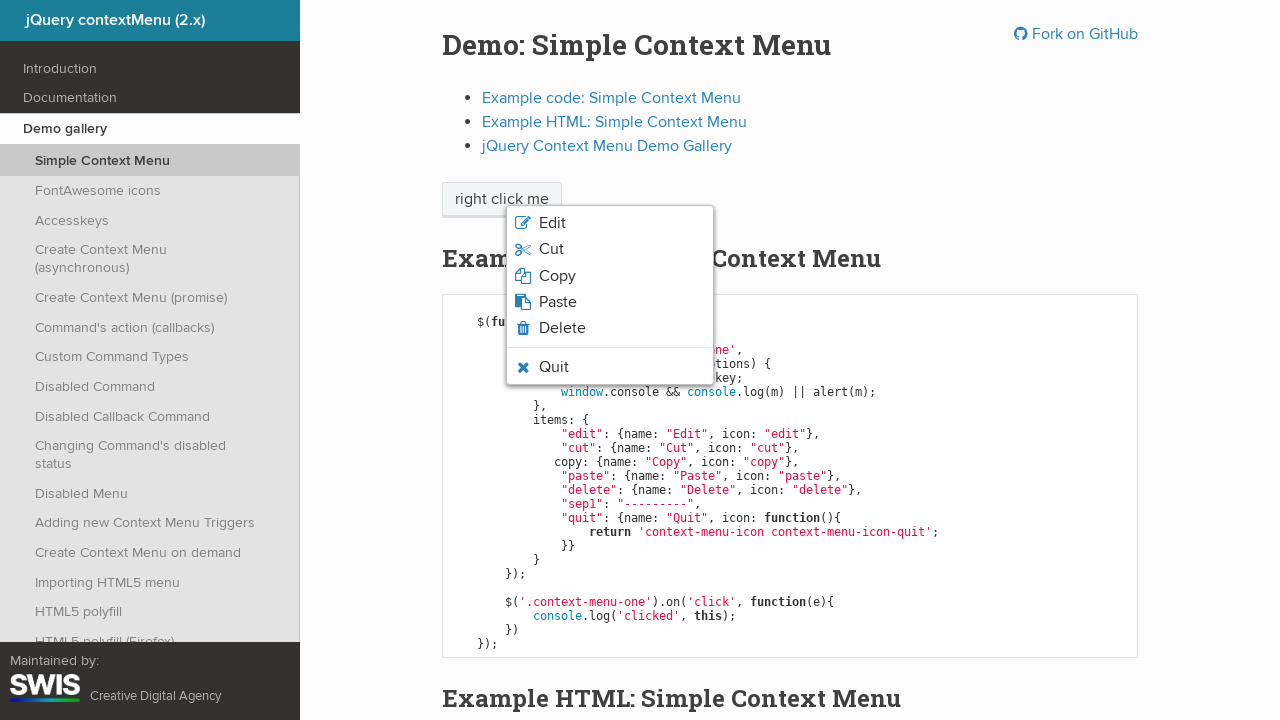

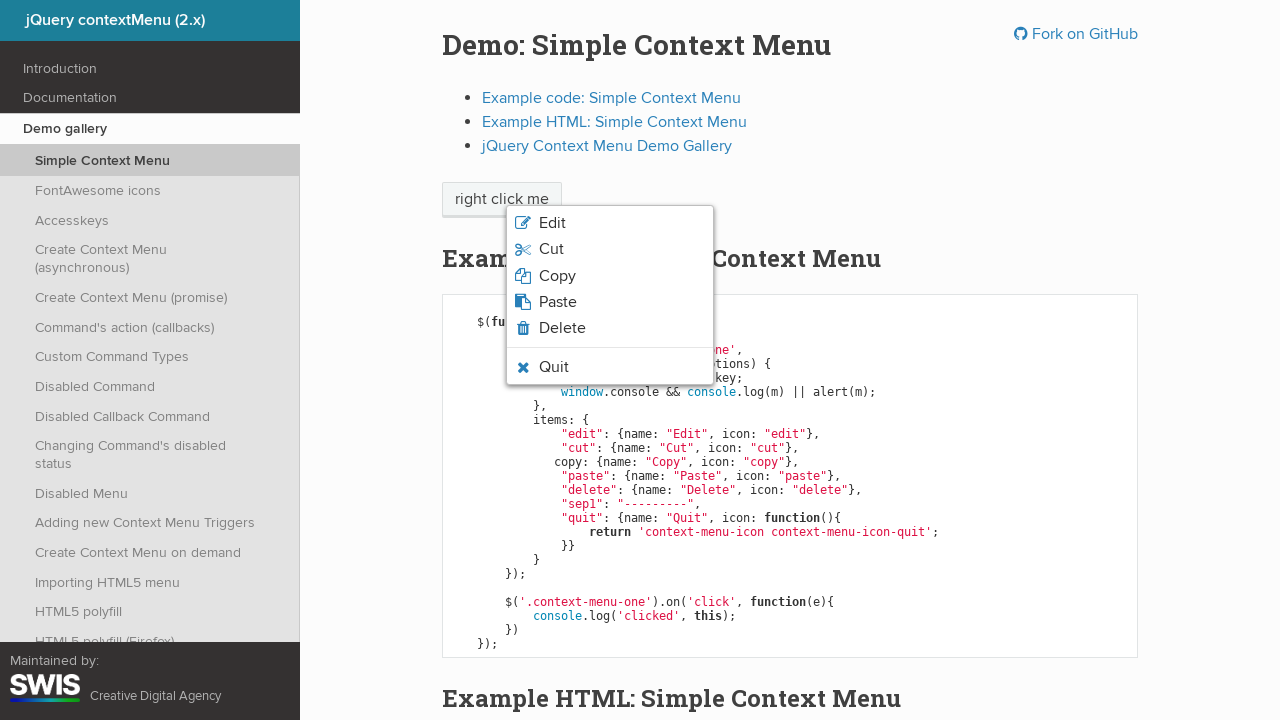